Tests adding todo items by filling the input field and pressing Enter, then verifying the items appear in the list

Starting URL: https://demo.playwright.dev/todomvc

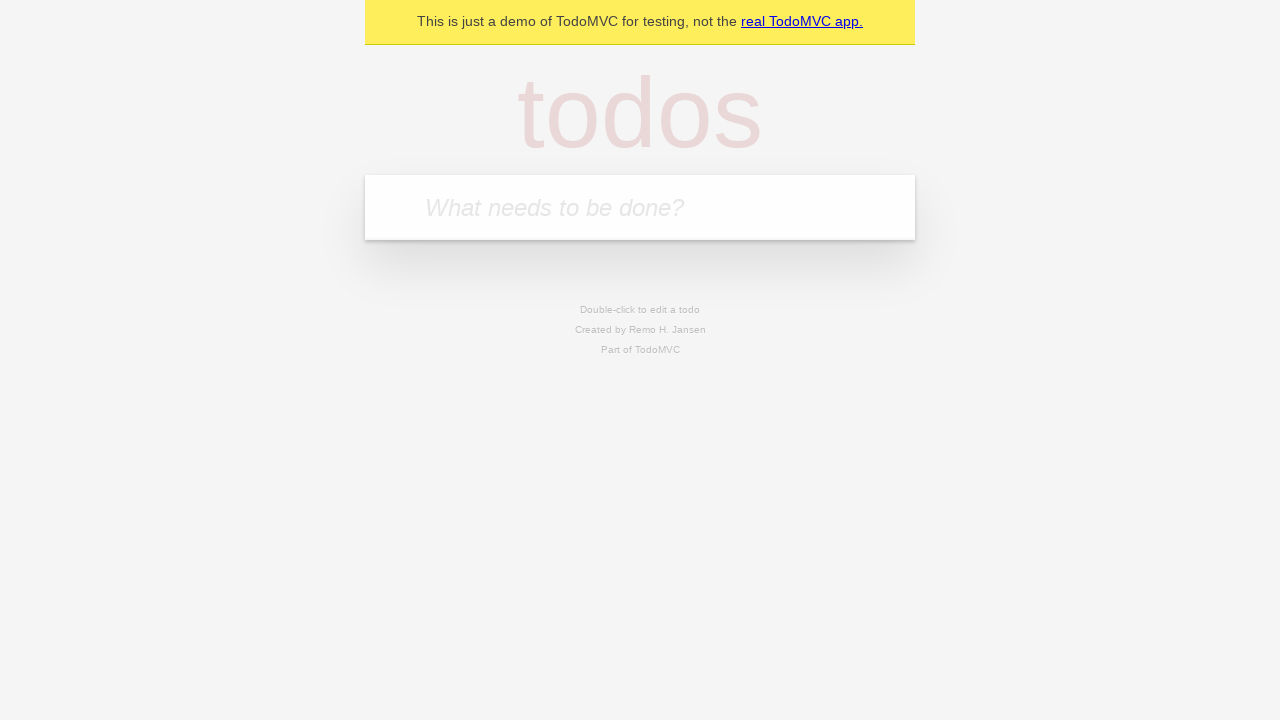

Filled todo input with 'buy some cheese' on internal:attr=[placeholder="What needs to be done?"i]
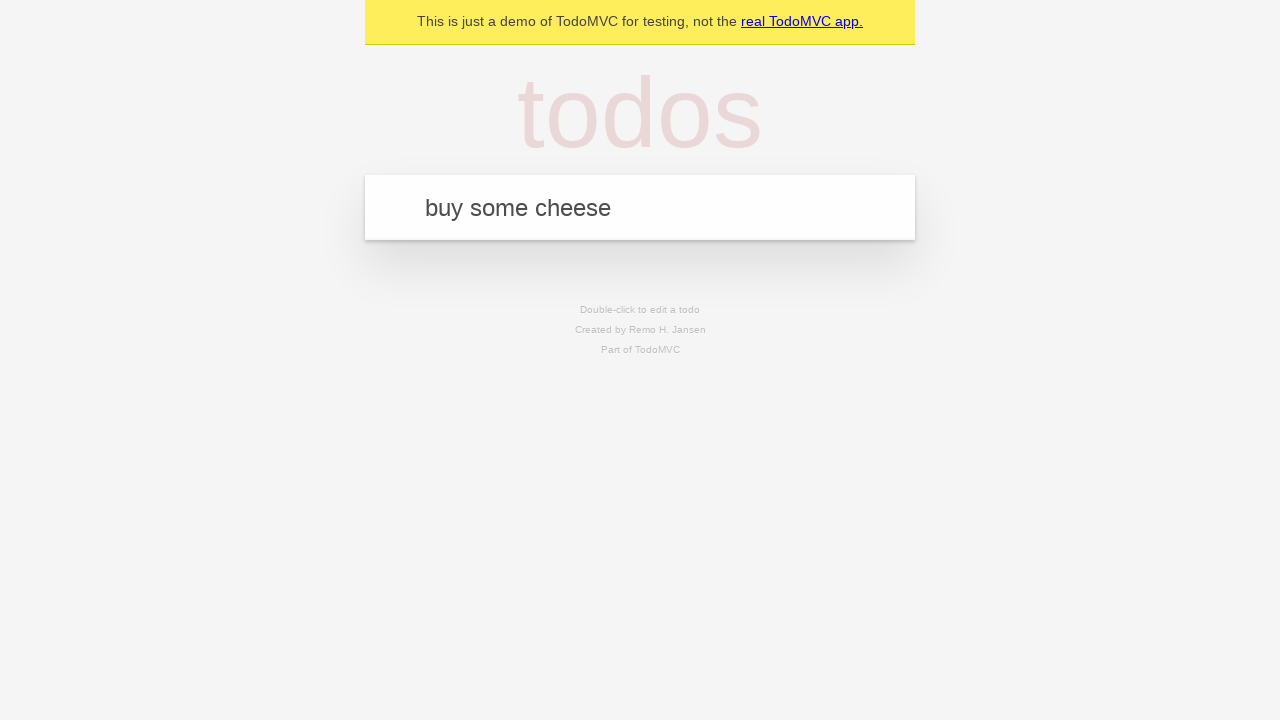

Pressed Enter to add first todo item on internal:attr=[placeholder="What needs to be done?"i]
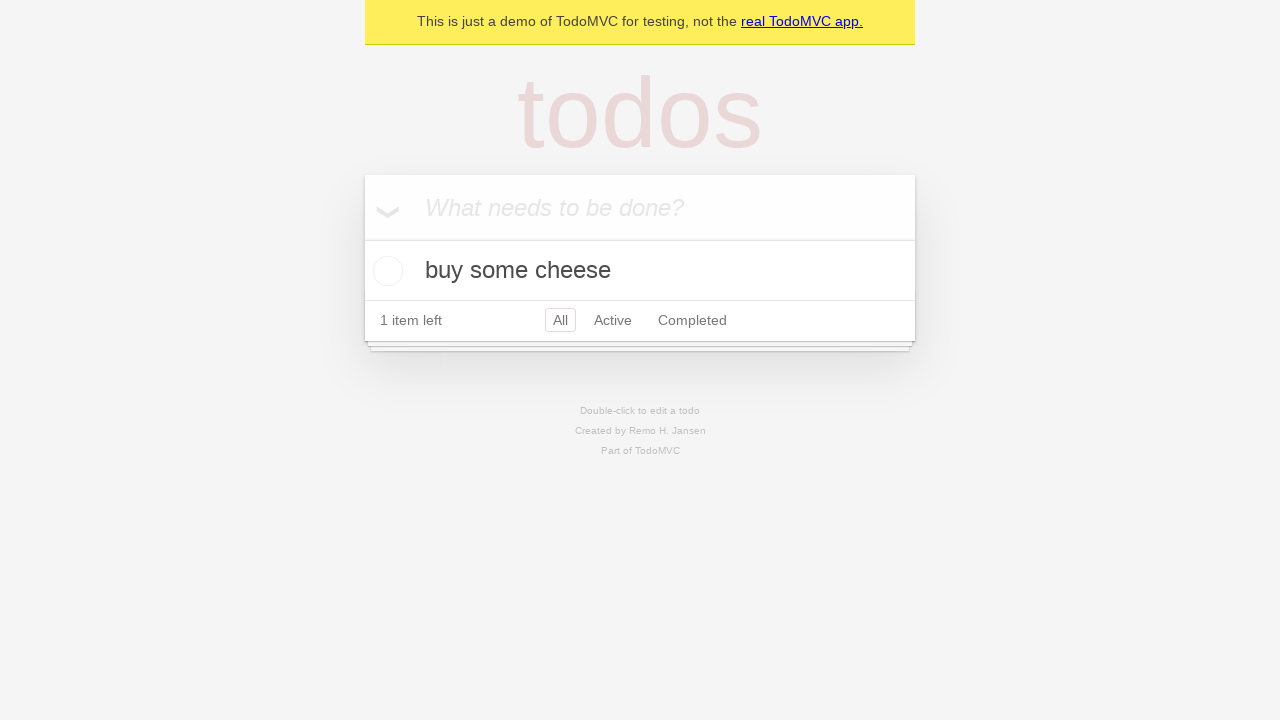

First todo item appeared in the list
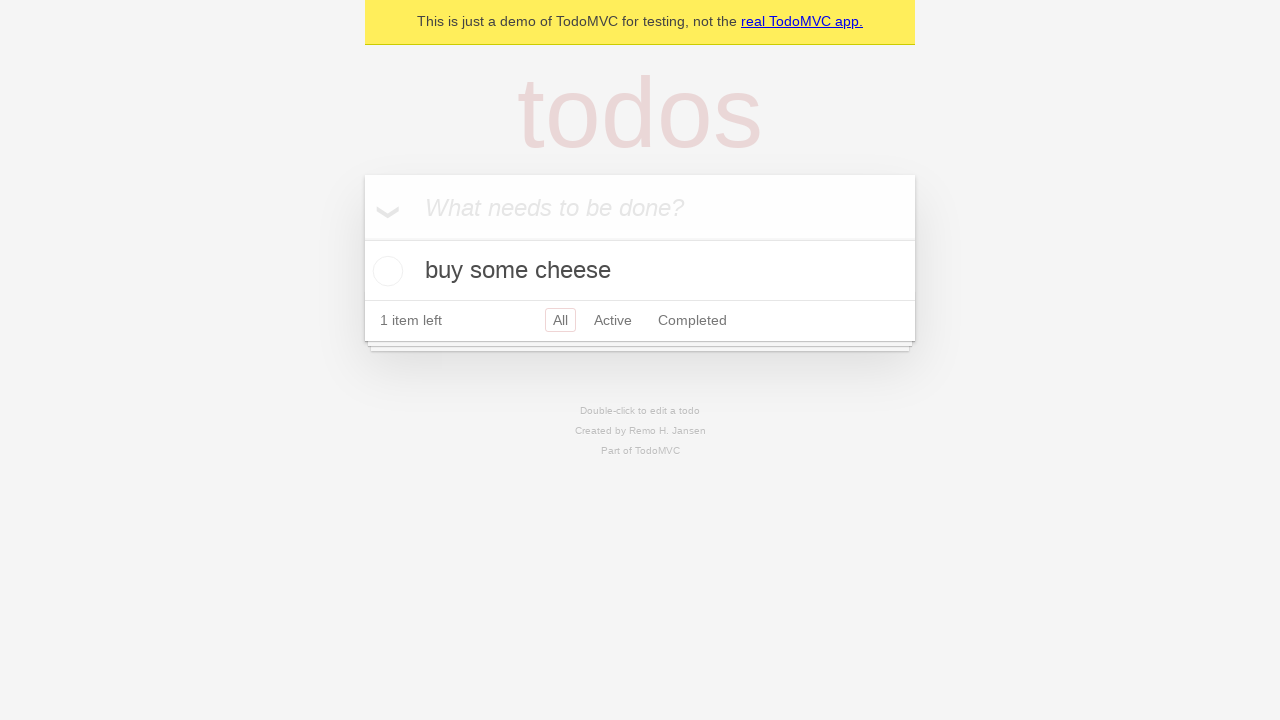

Filled todo input with 'feed the cat' on internal:attr=[placeholder="What needs to be done?"i]
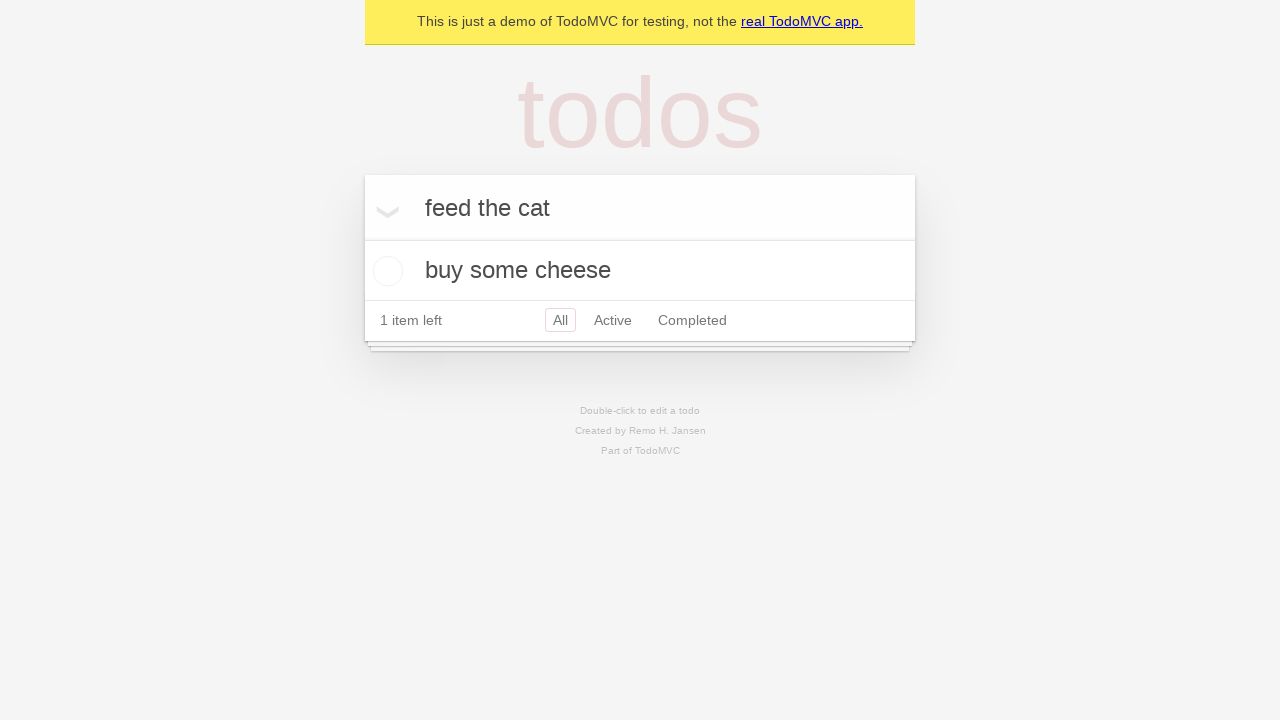

Pressed Enter to add second todo item on internal:attr=[placeholder="What needs to be done?"i]
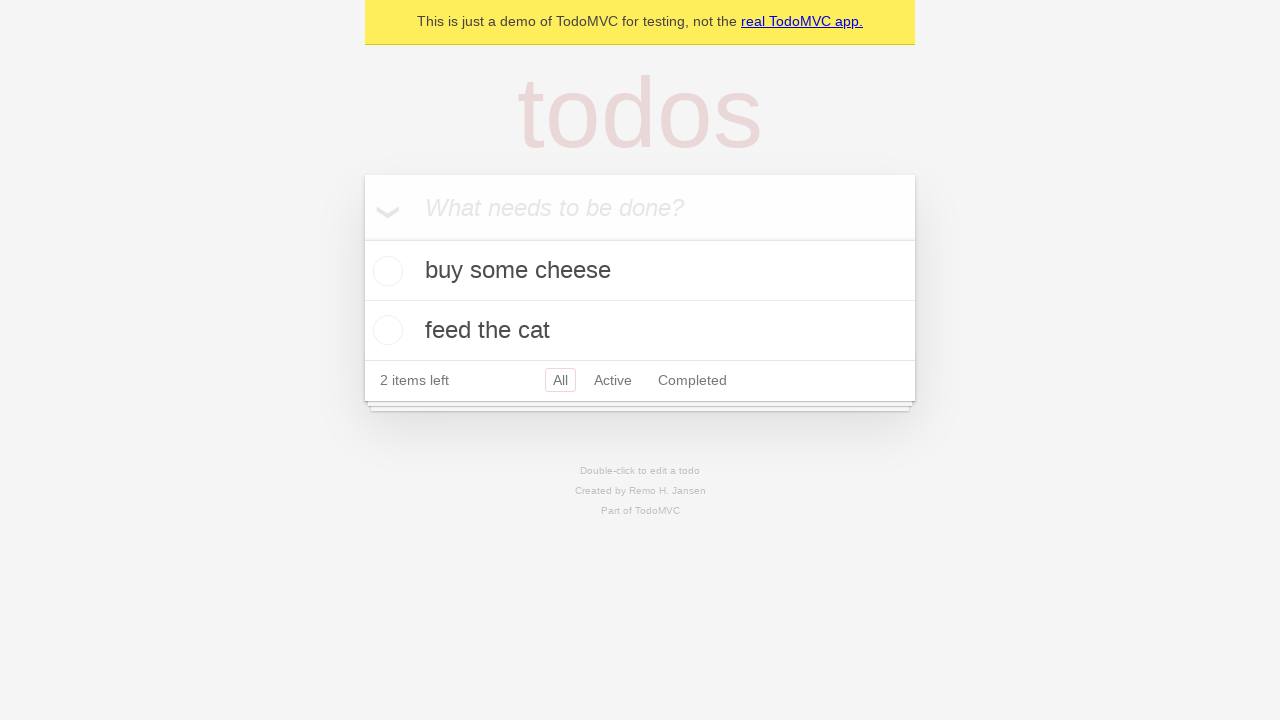

Verified both todo items are present in the list
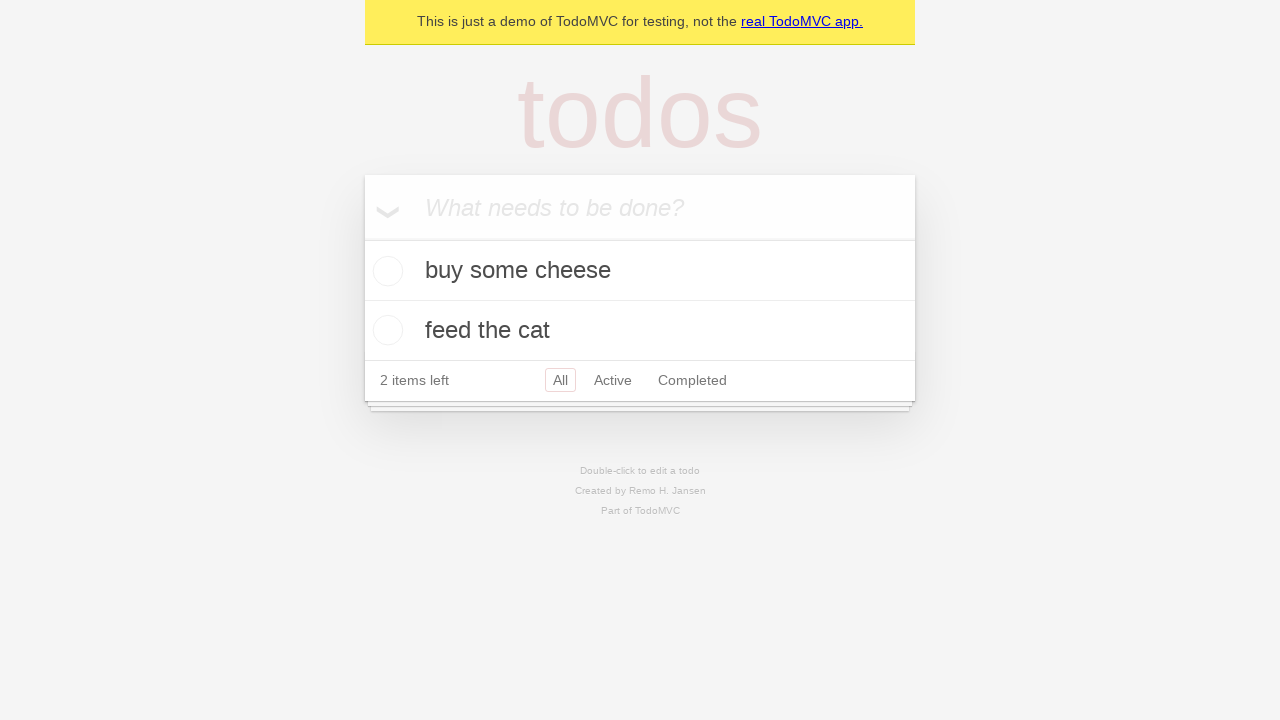

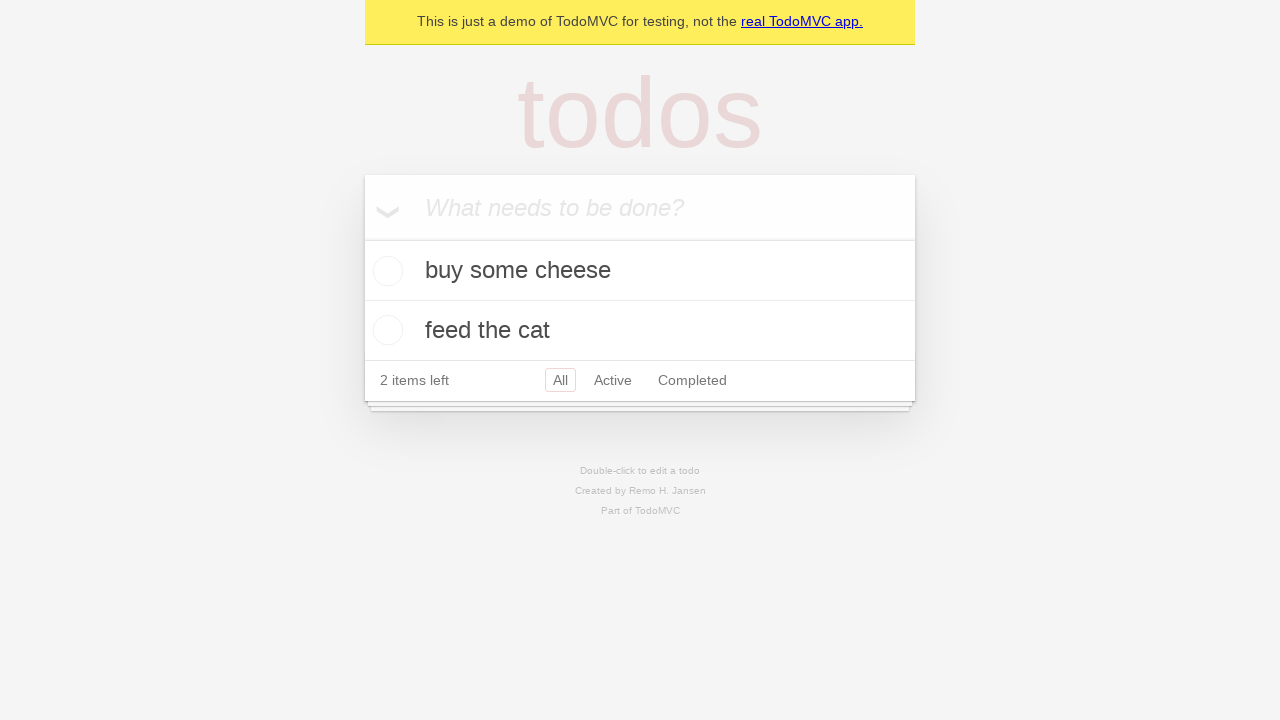